Tests that whitespace is trimmed from edited todo text

Starting URL: https://demo.playwright.dev/todomvc

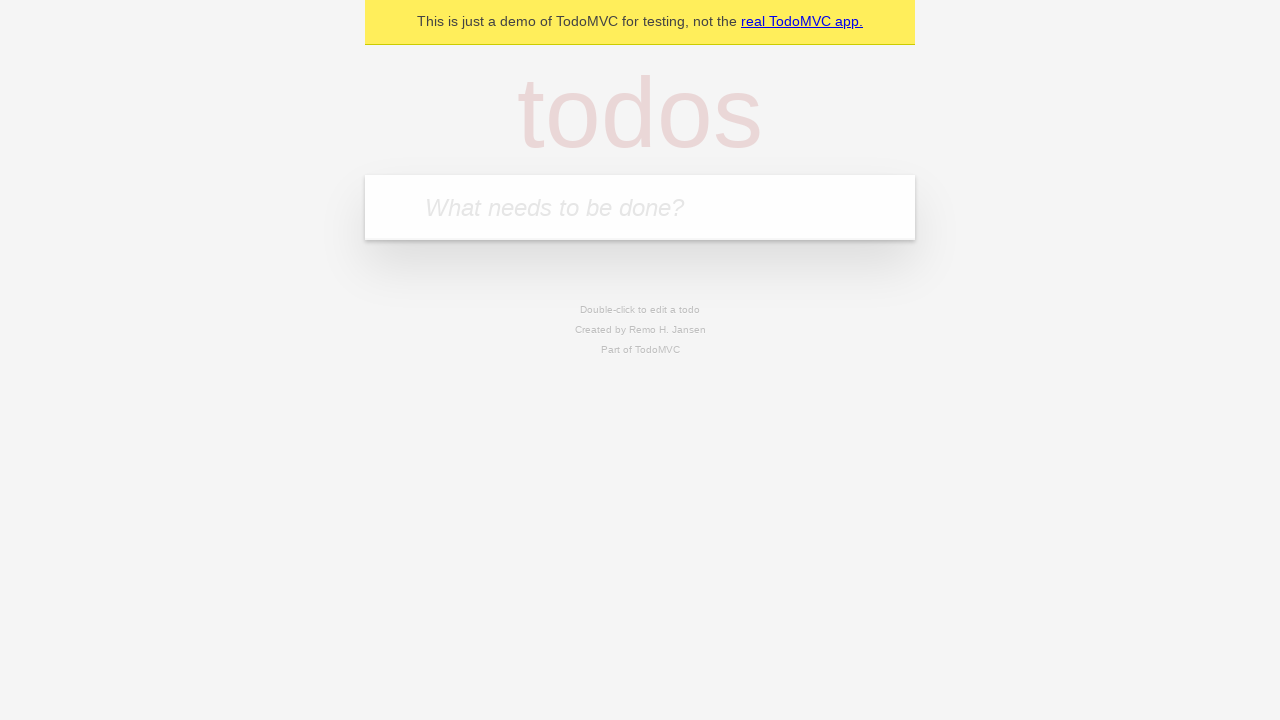

Filled first todo input with 'buy some cheese' on internal:attr=[placeholder="What needs to be done?"i]
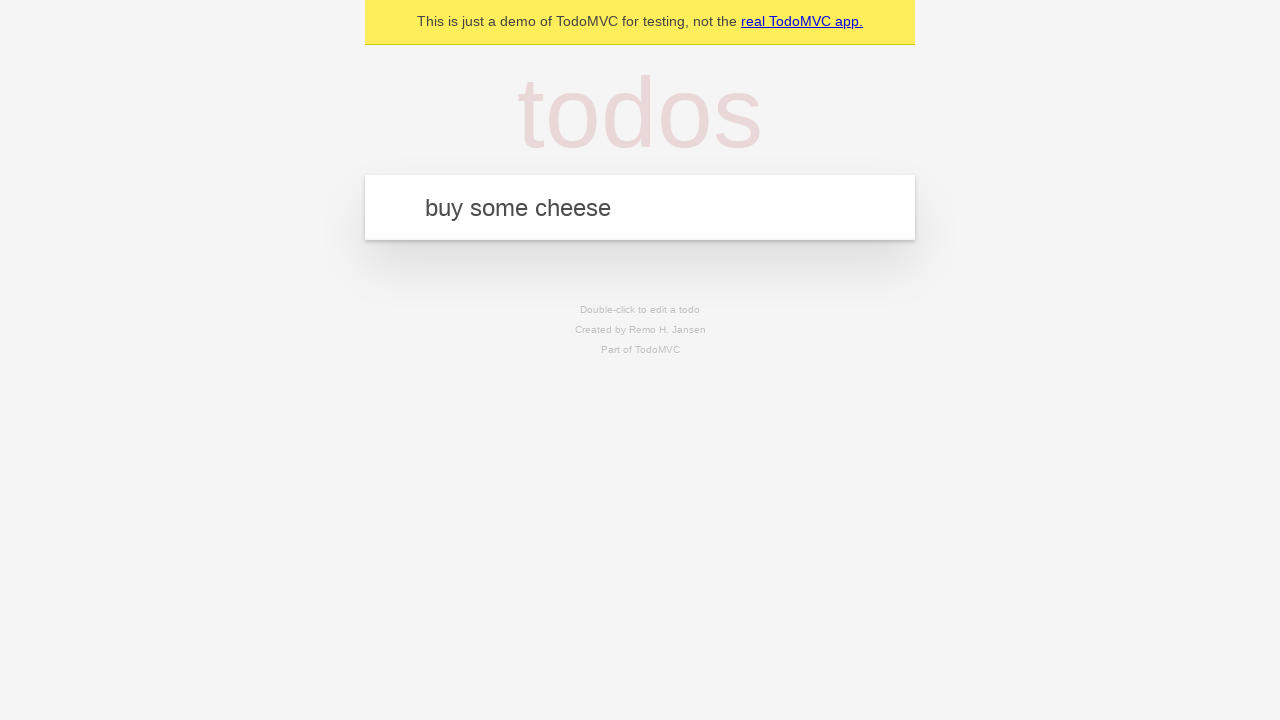

Pressed Enter to create first todo item on internal:attr=[placeholder="What needs to be done?"i]
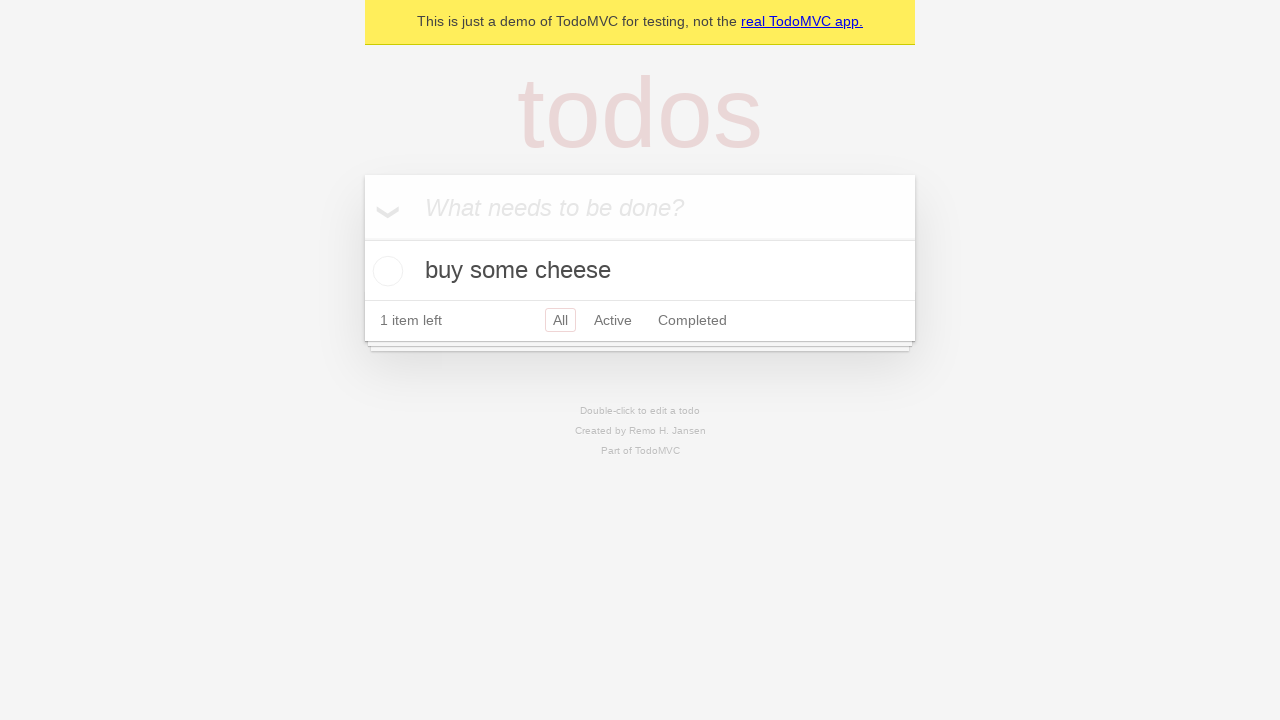

Filled second todo input with 'feed the cat' on internal:attr=[placeholder="What needs to be done?"i]
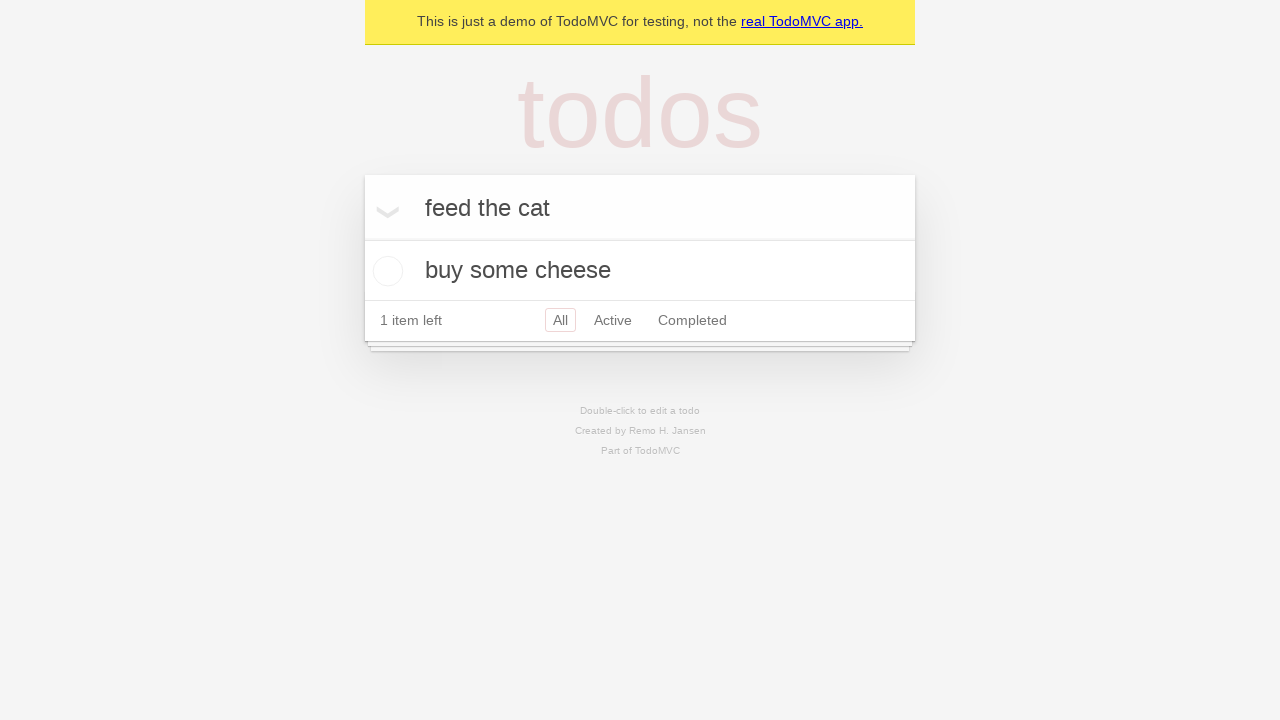

Pressed Enter to create second todo item on internal:attr=[placeholder="What needs to be done?"i]
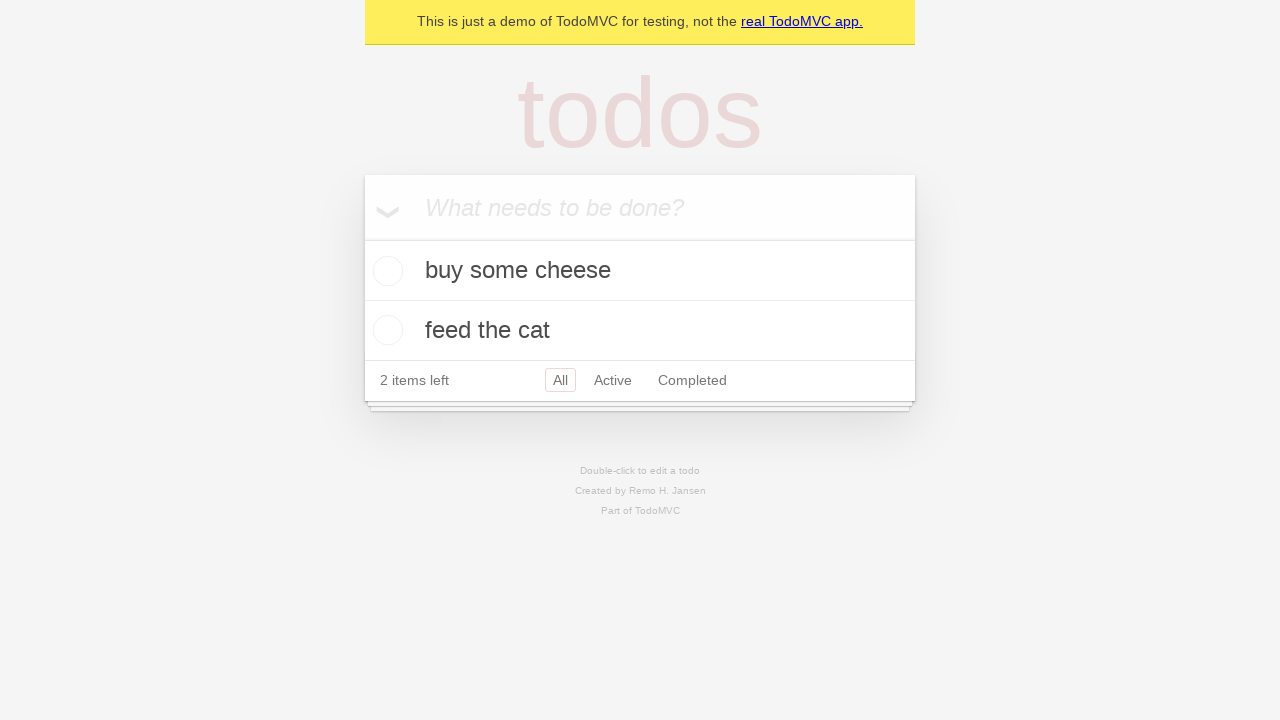

Filled third todo input with 'book a doctors appointment' on internal:attr=[placeholder="What needs to be done?"i]
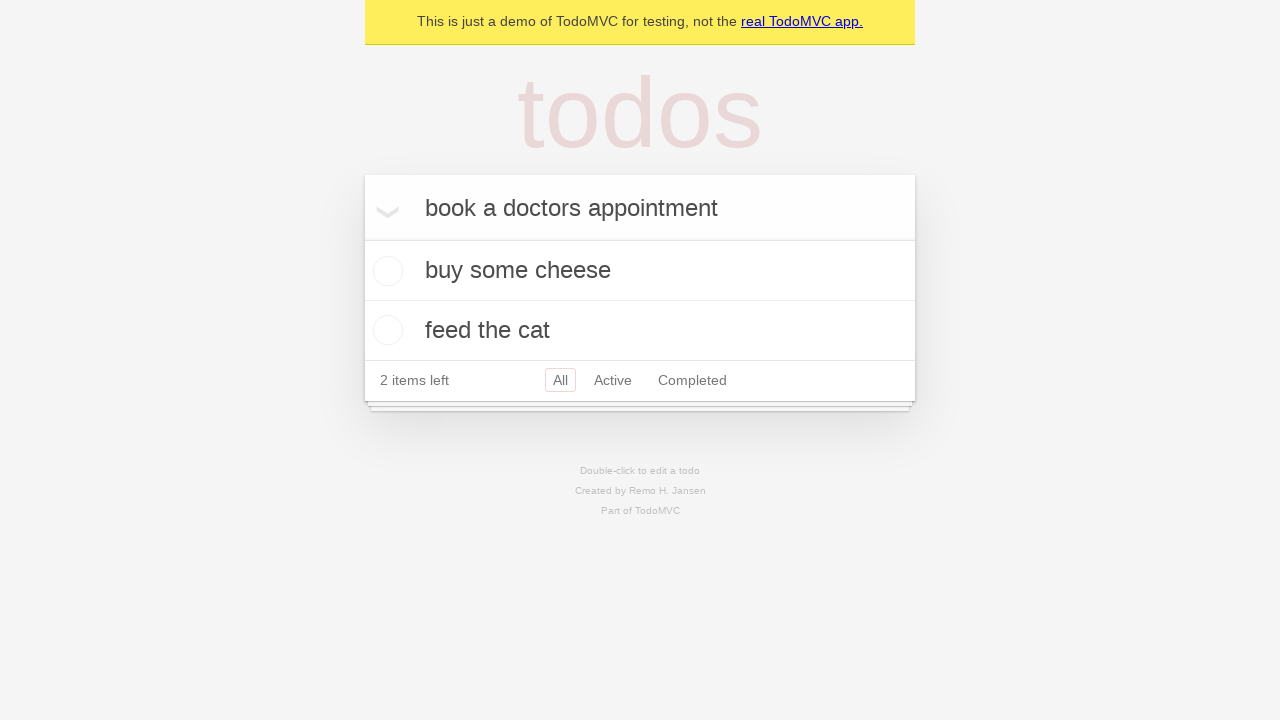

Pressed Enter to create third todo item on internal:attr=[placeholder="What needs to be done?"i]
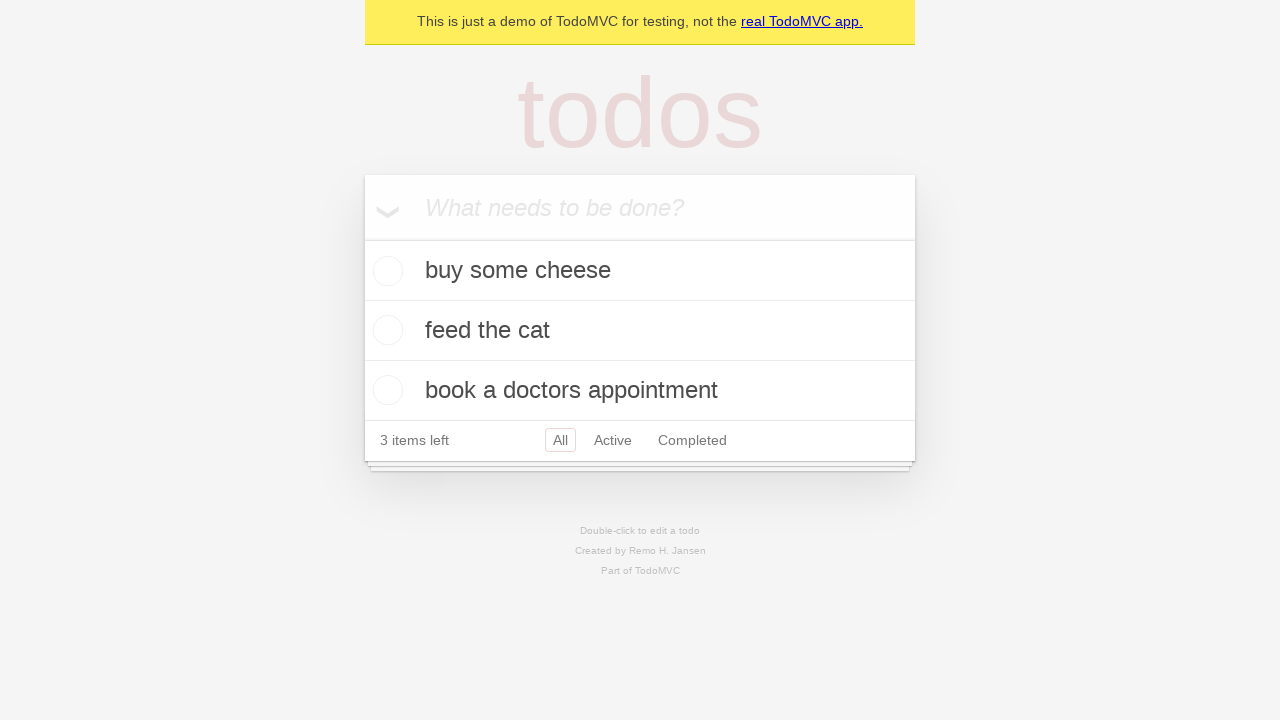

Double-clicked second todo item to enter edit mode at (640, 331) on internal:testid=[data-testid="todo-item"s] >> nth=1
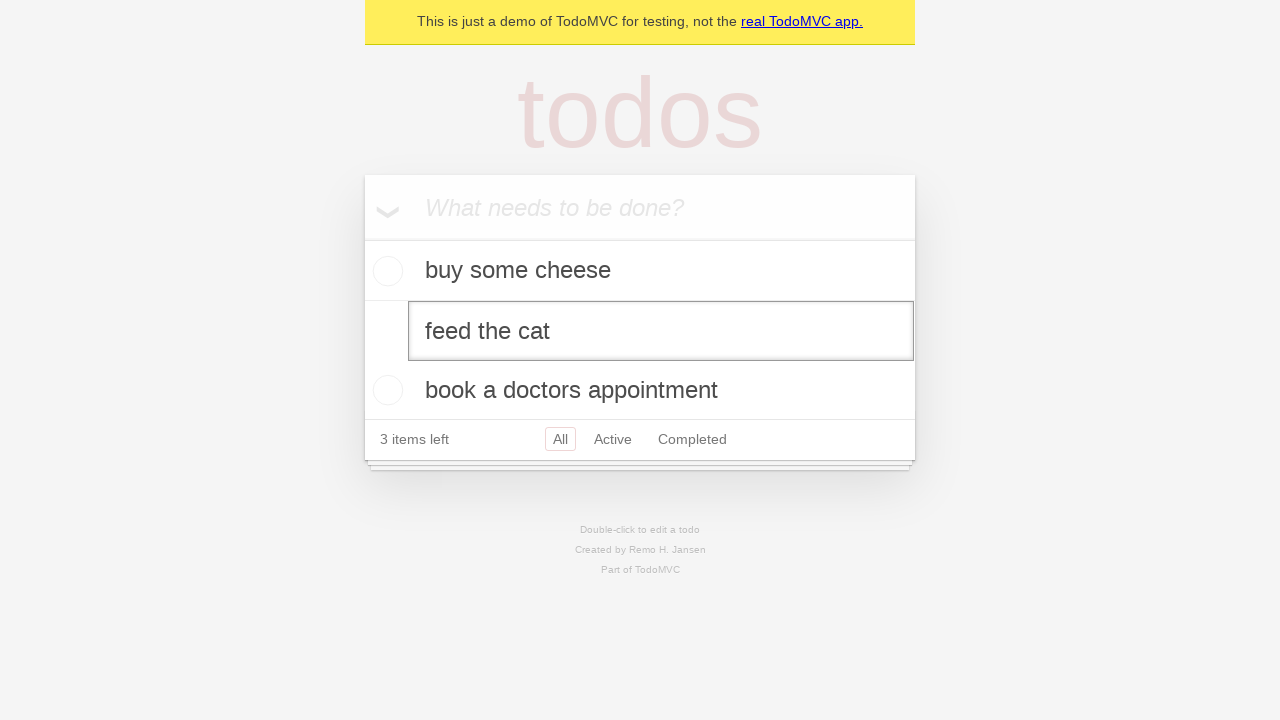

Filled edit textbox with text containing leading and trailing whitespace on internal:testid=[data-testid="todo-item"s] >> nth=1 >> internal:role=textbox[nam
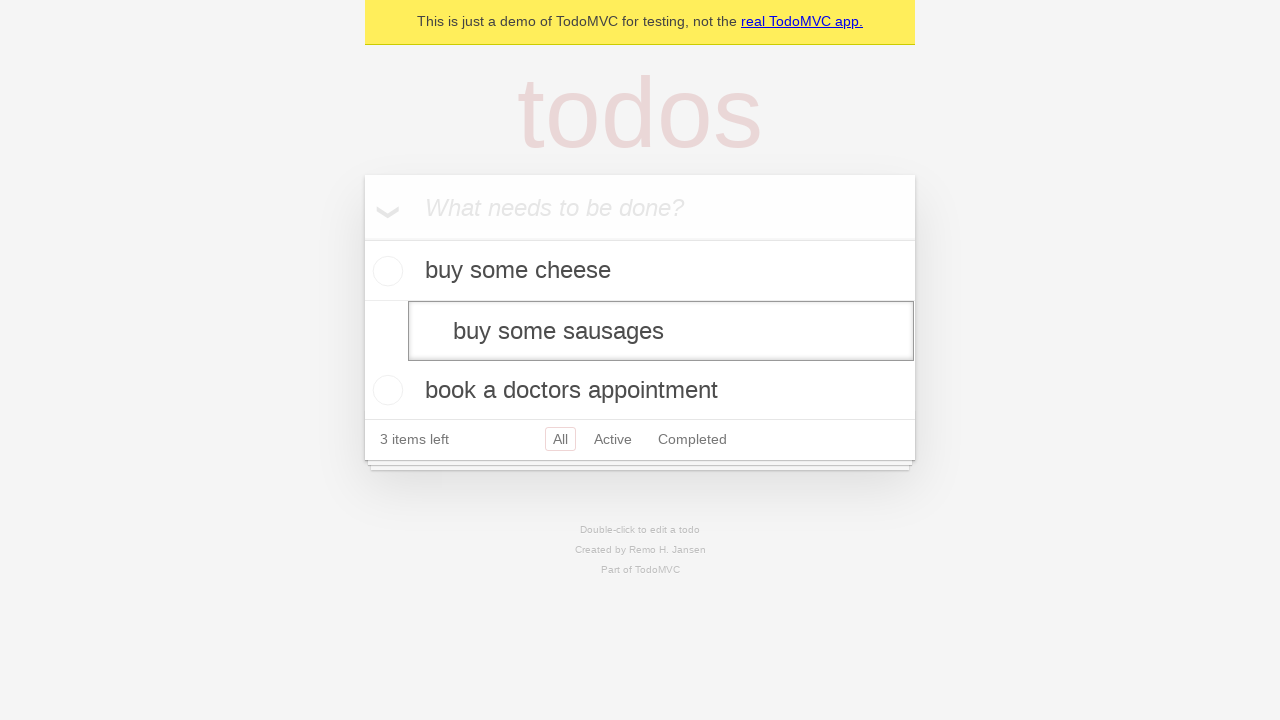

Pressed Enter to save edited todo item with whitespace trimmed on internal:testid=[data-testid="todo-item"s] >> nth=1 >> internal:role=textbox[nam
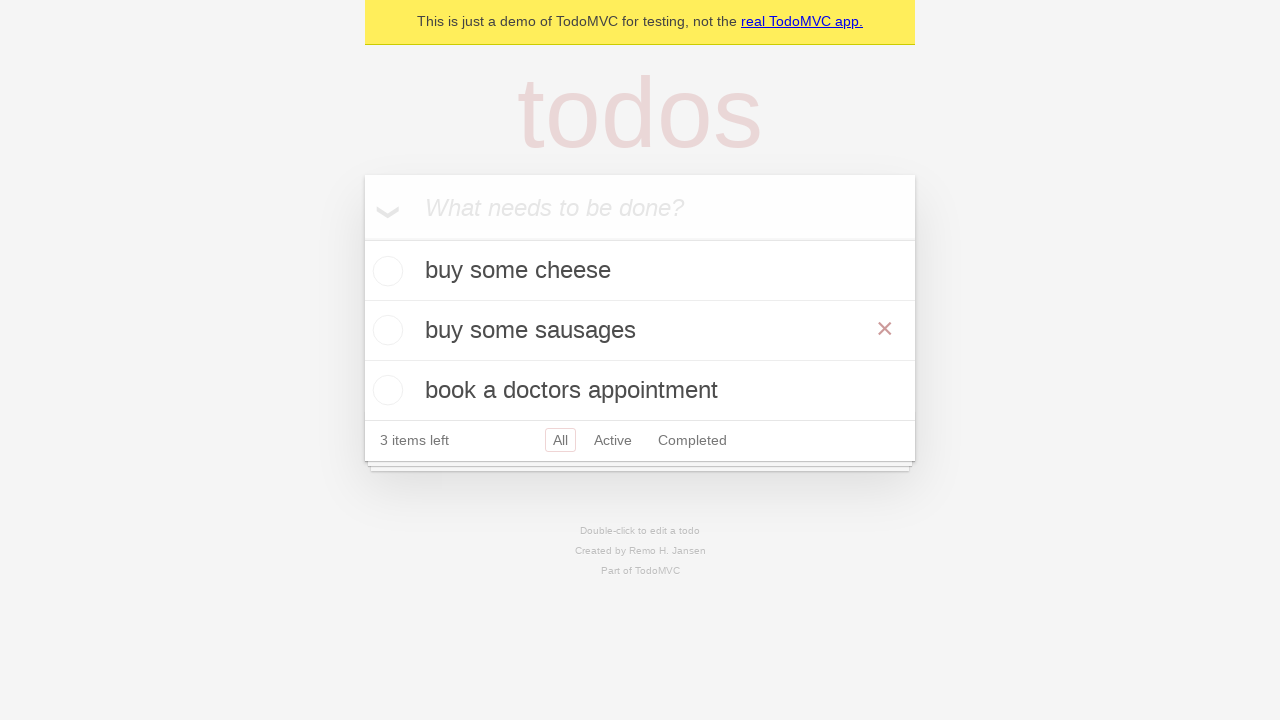

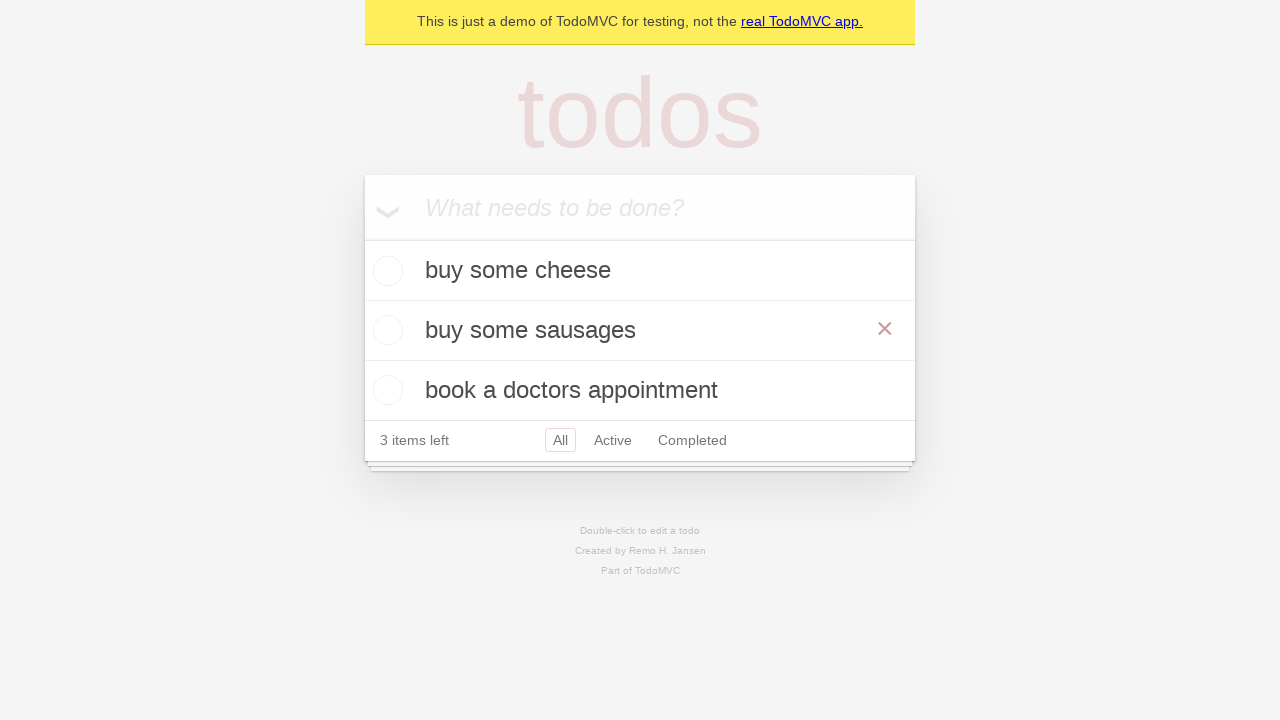